Tests a selenium detector page by filling in token fields and clicking a test button to verify the browser passes detection checks.

Starting URL: https://hmaker.github.io/selenium-detector/

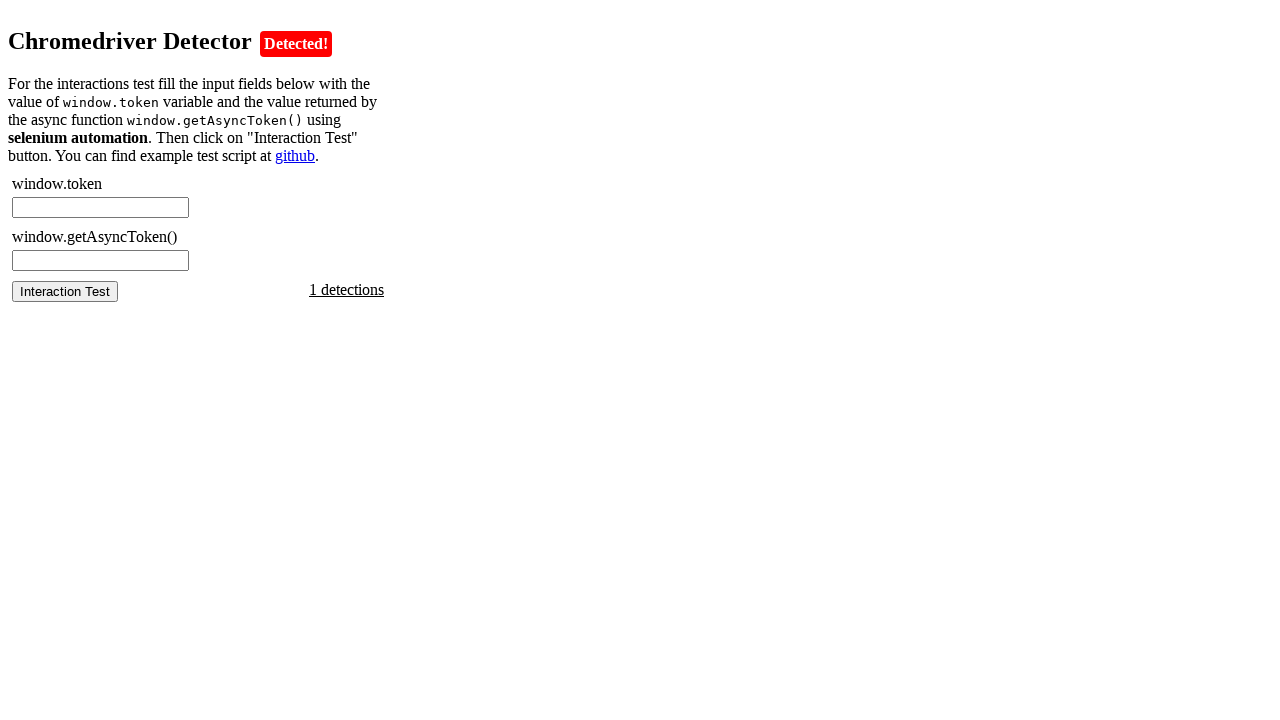

Waited for chromedriver token field to load
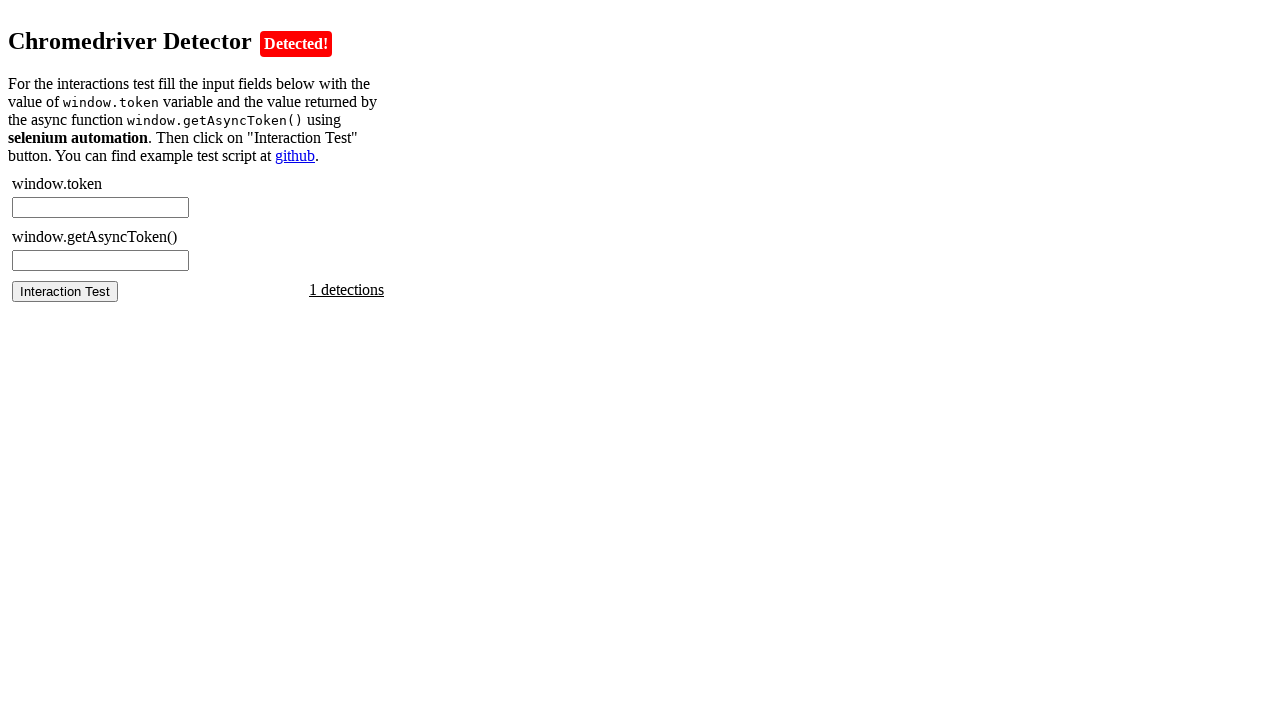

Retrieved token from page using JavaScript evaluation
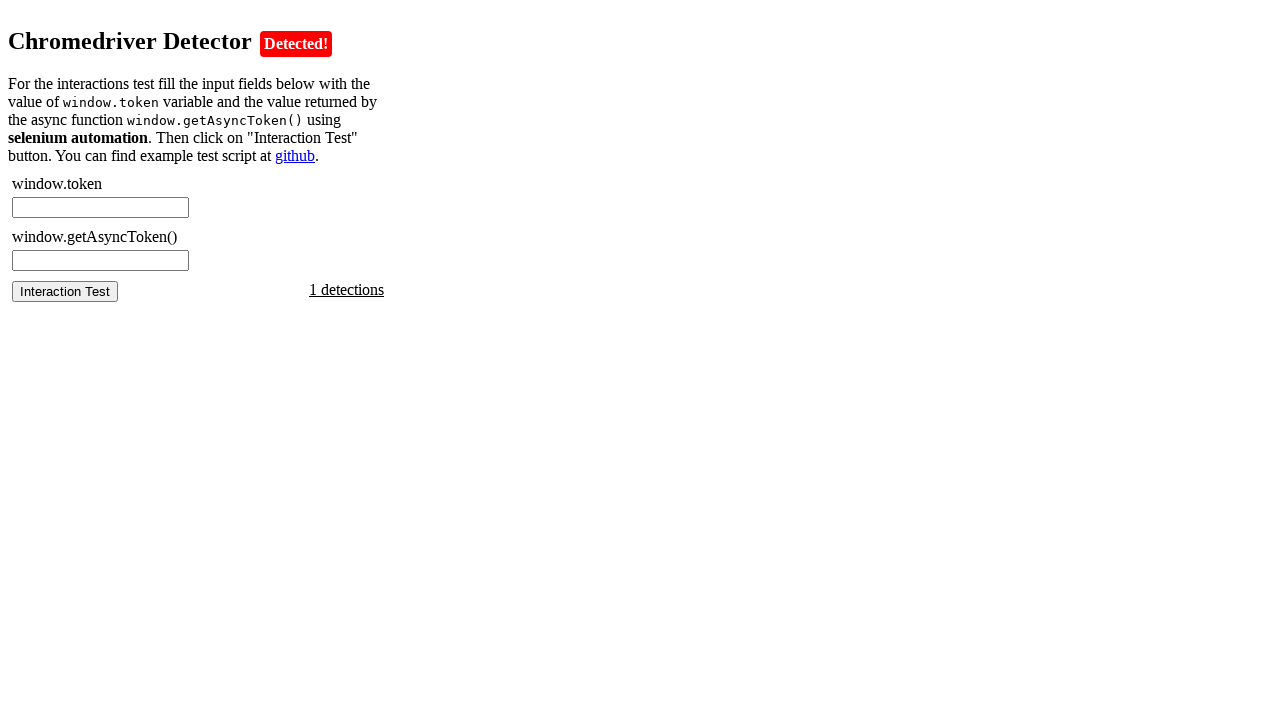

Filled chromedriver token field with retrieved token on #chromedriver-token
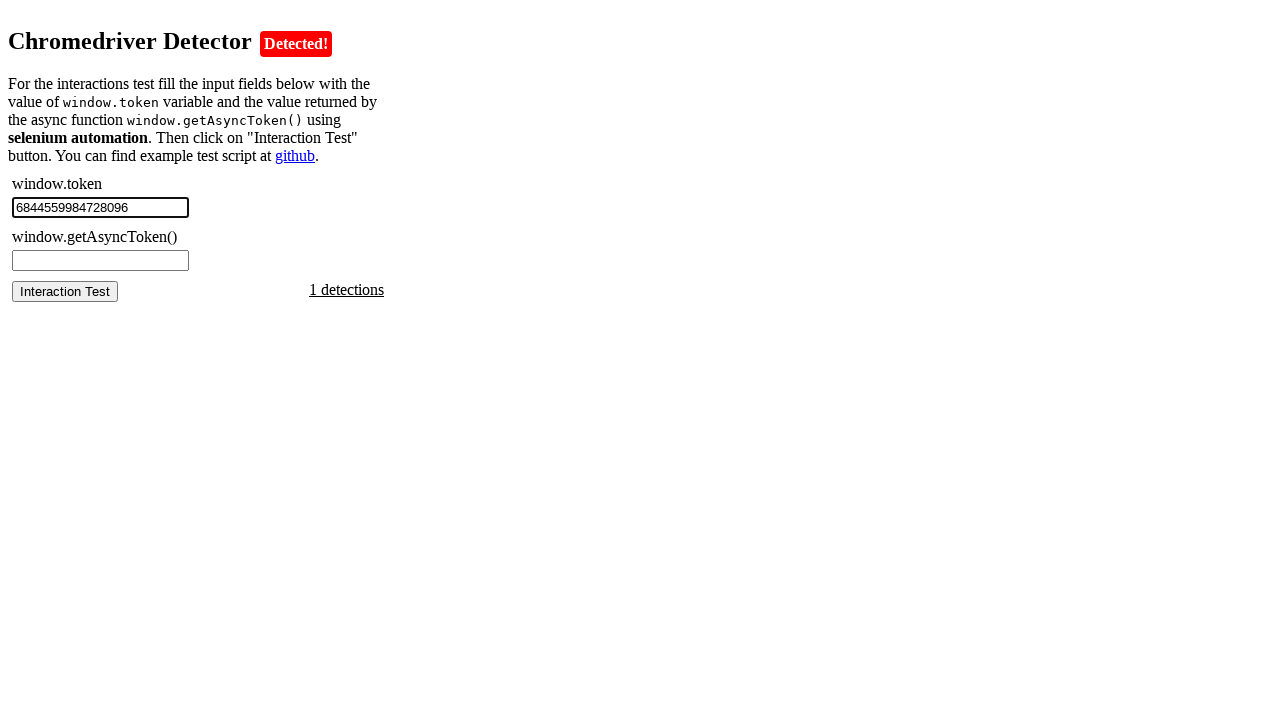

Retrieved async token from page using JavaScript evaluation
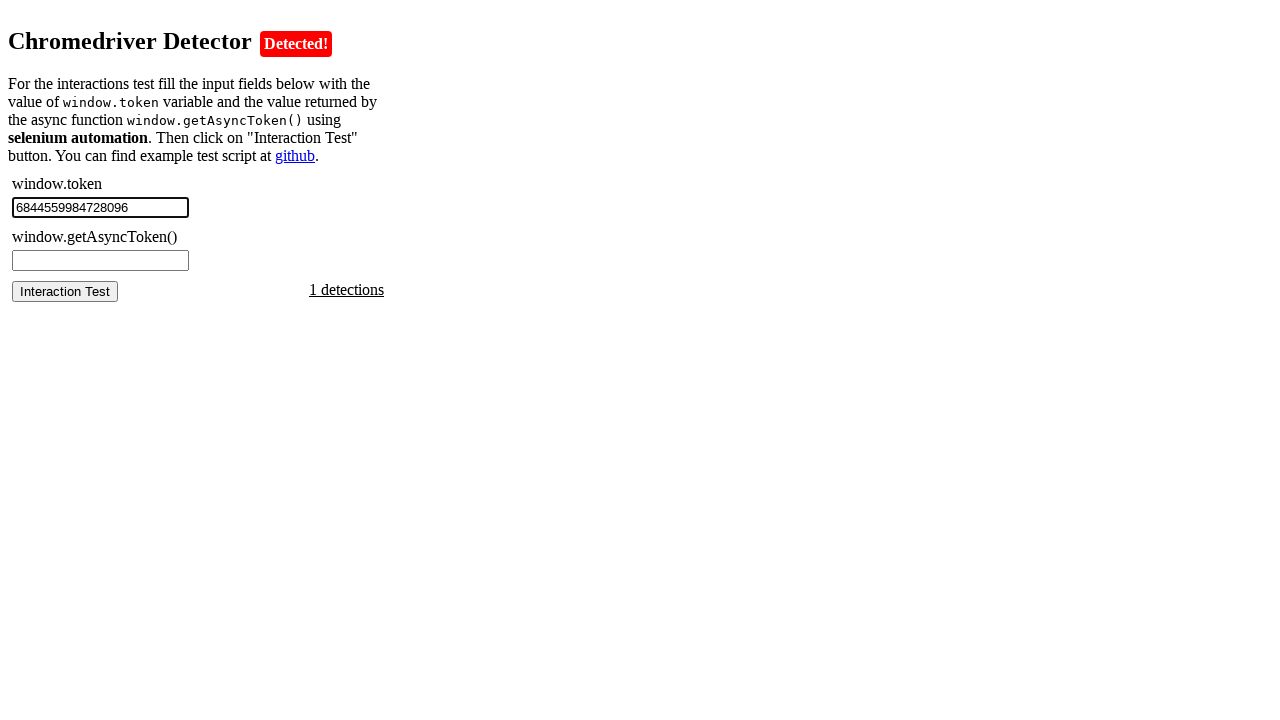

Filled async token field with retrieved async token on #chromedriver-asynctoken
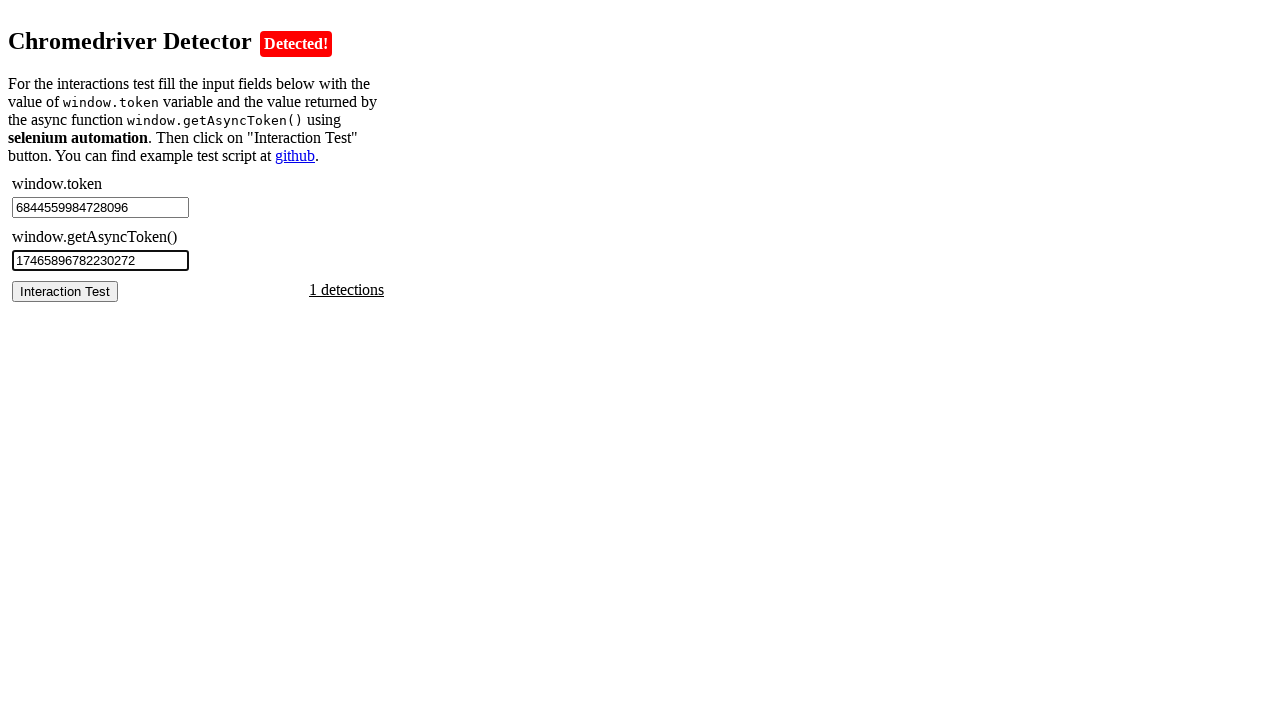

Clicked the test button to run selenium detector checks at (65, 291) on #chromedriver-test
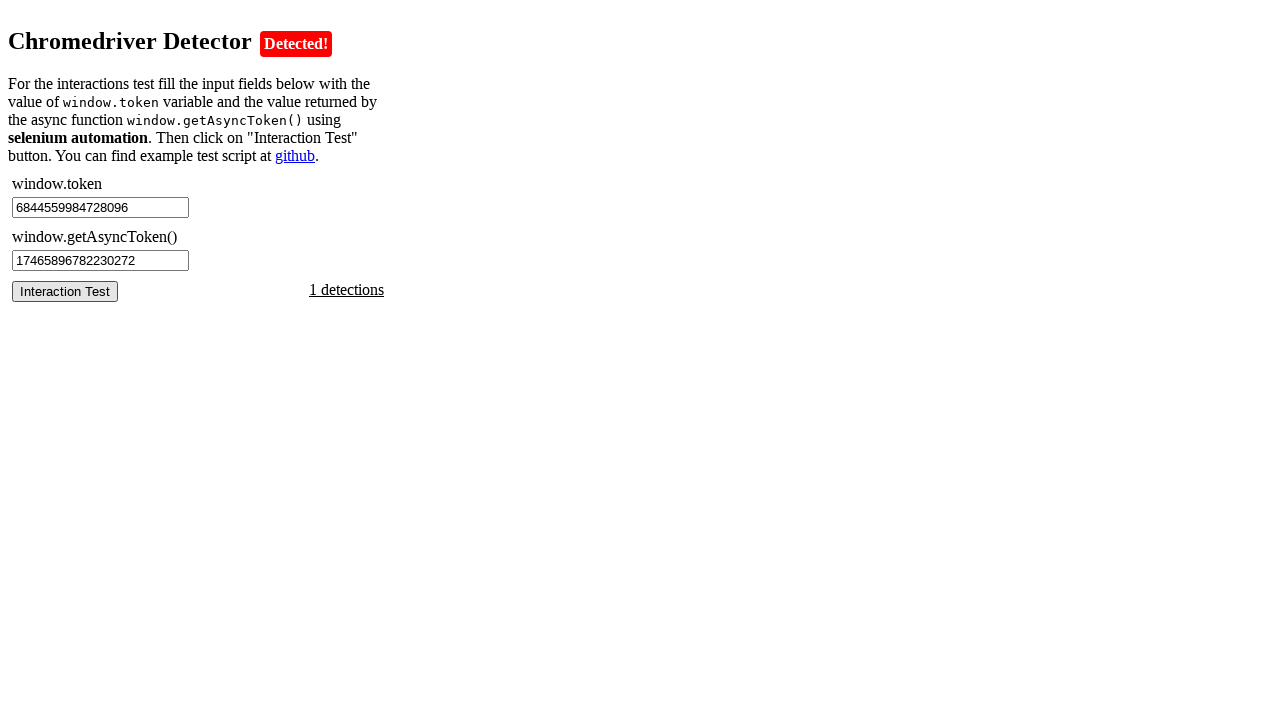

Test results container loaded with detection results
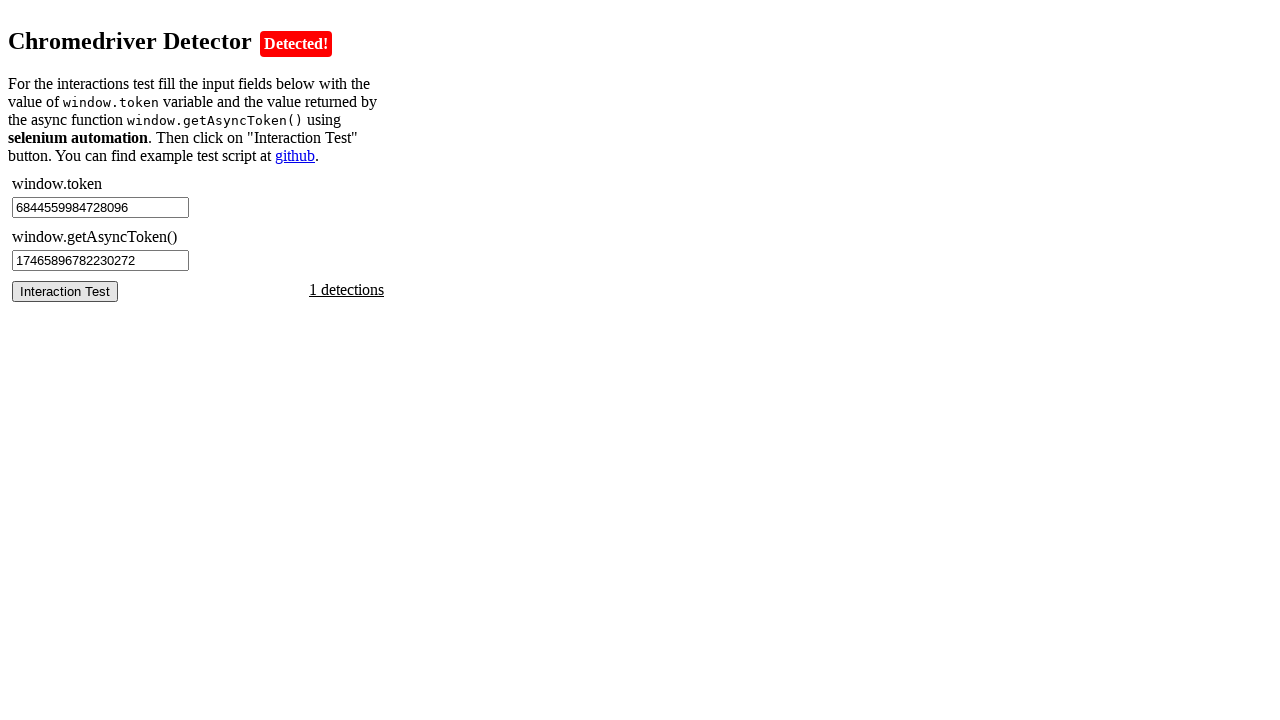

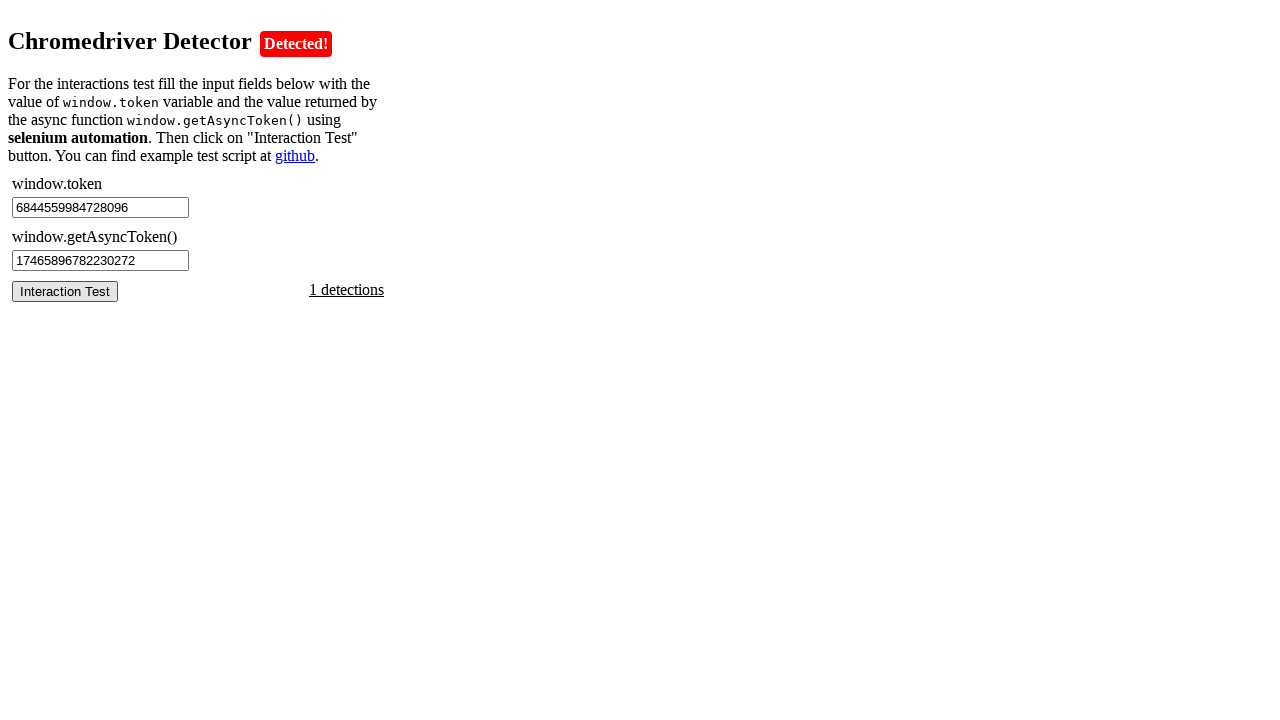